Tests adding a Sony Vaio i5 to cart by finding the product, clicking add to cart, accepting the alert, and navigating to cart

Starting URL: https://www.demoblaze.com/

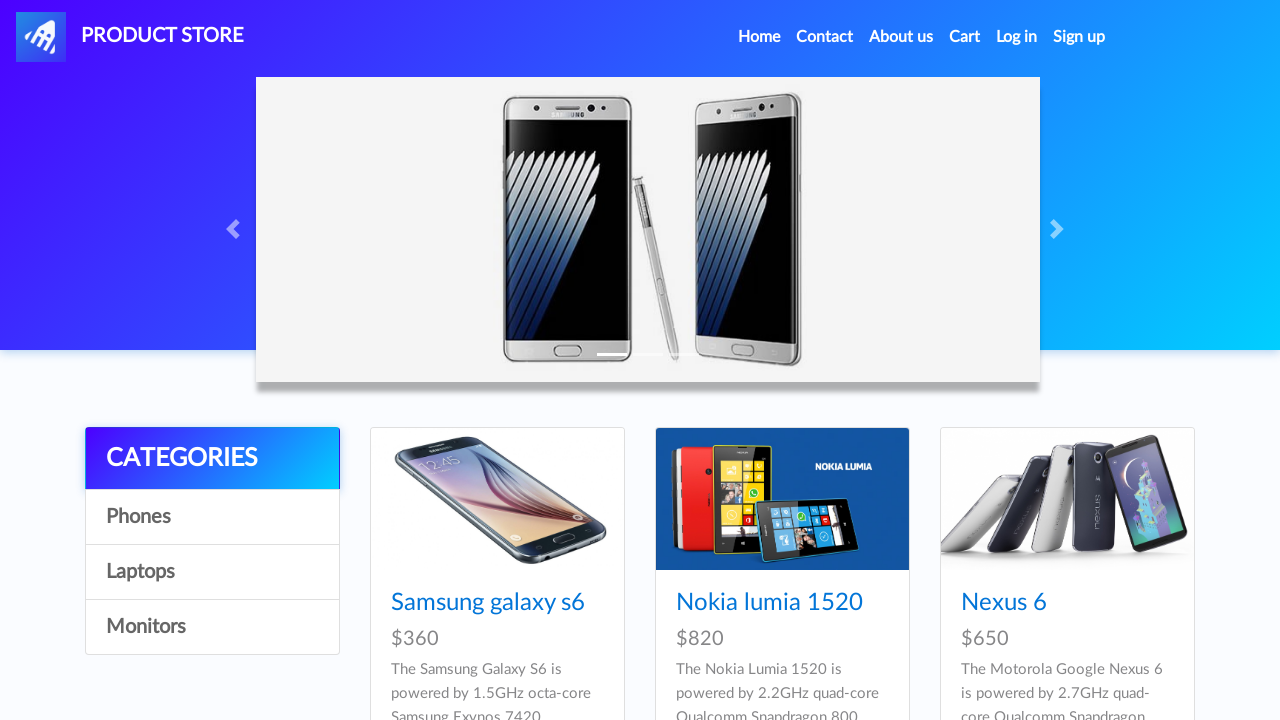

Waited for products to load on Demoblaze homepage
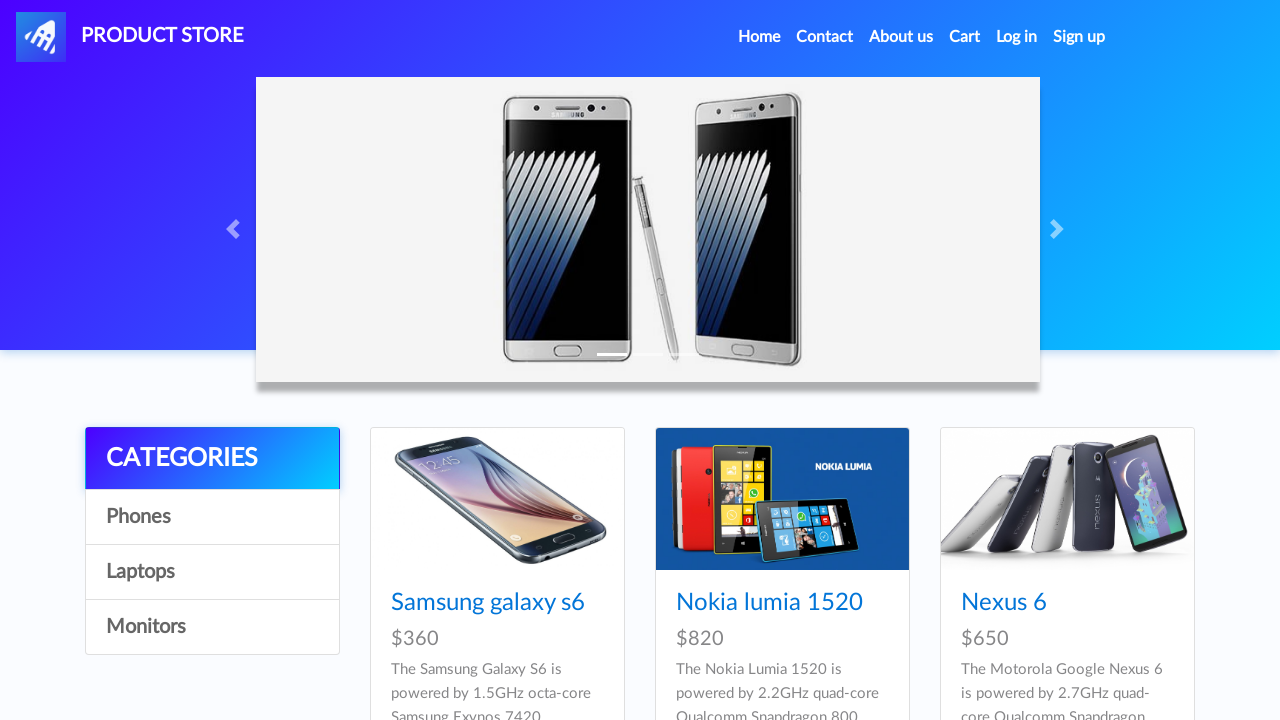

Clicked on Sony Vaio i5 product at (739, 361) on text=Sony vaio i5
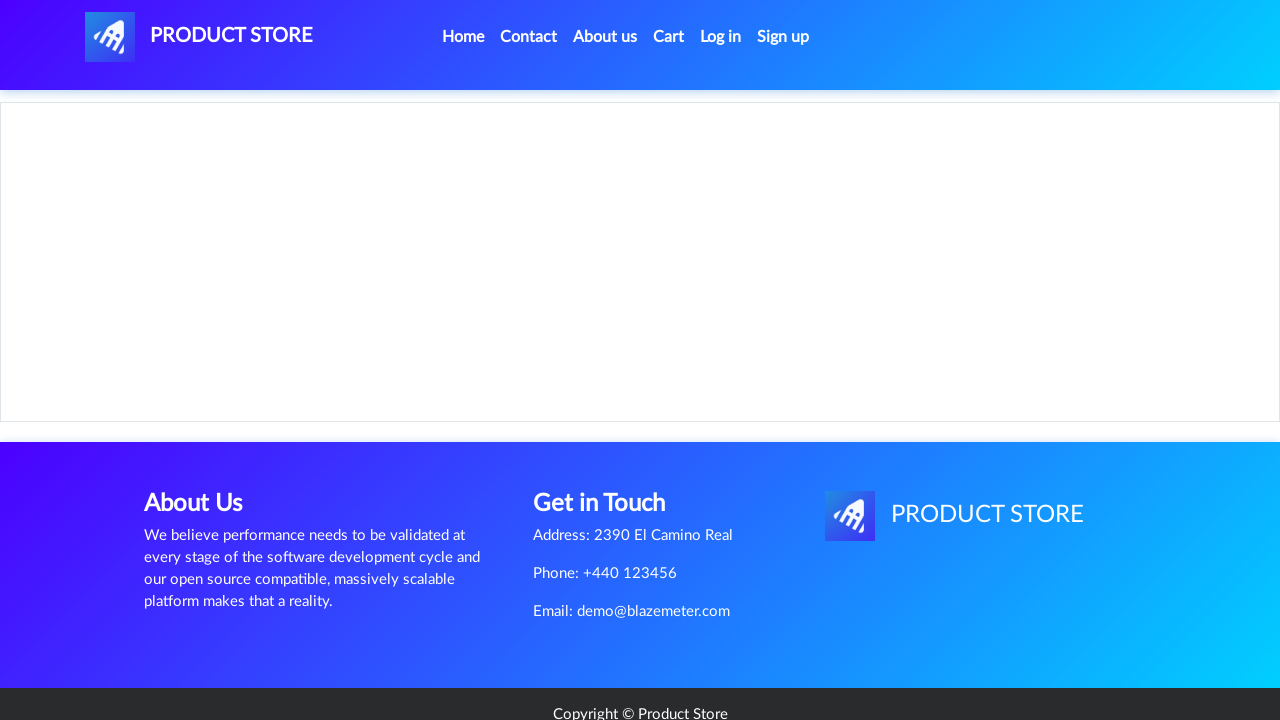

Clicked Add to Cart button at (610, 440) on .btn-success
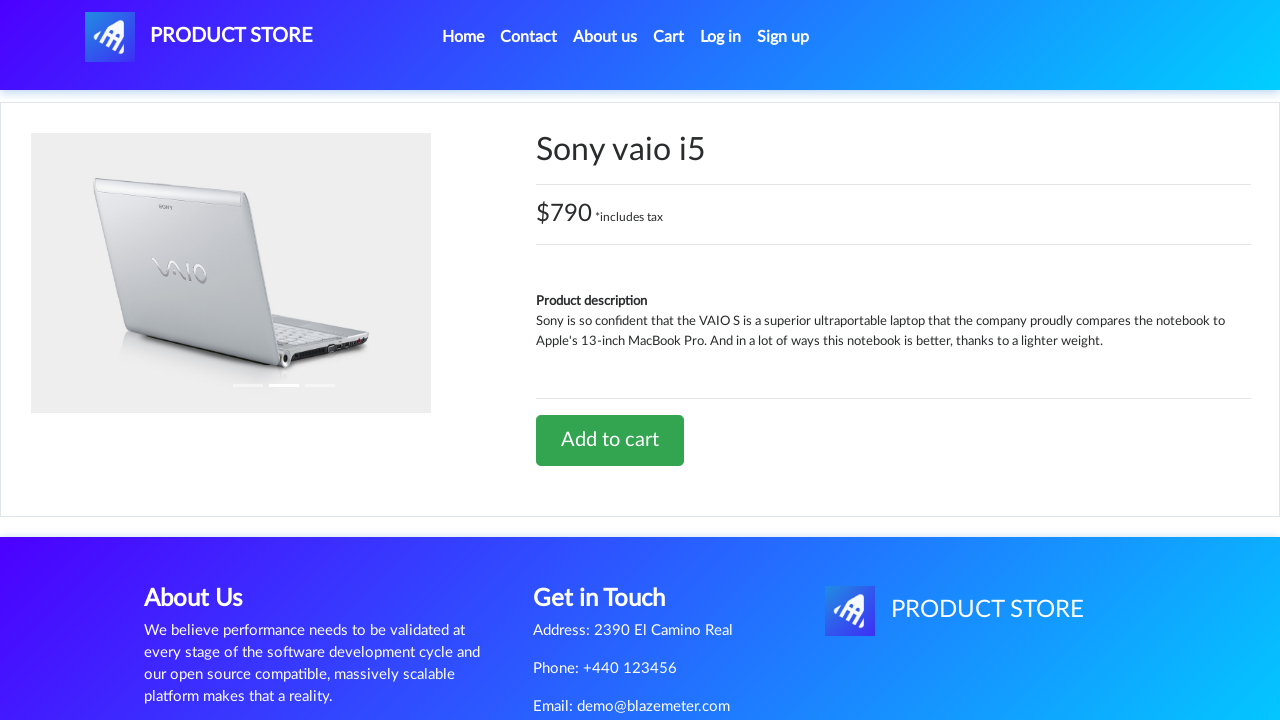

Accepted the confirmation alert
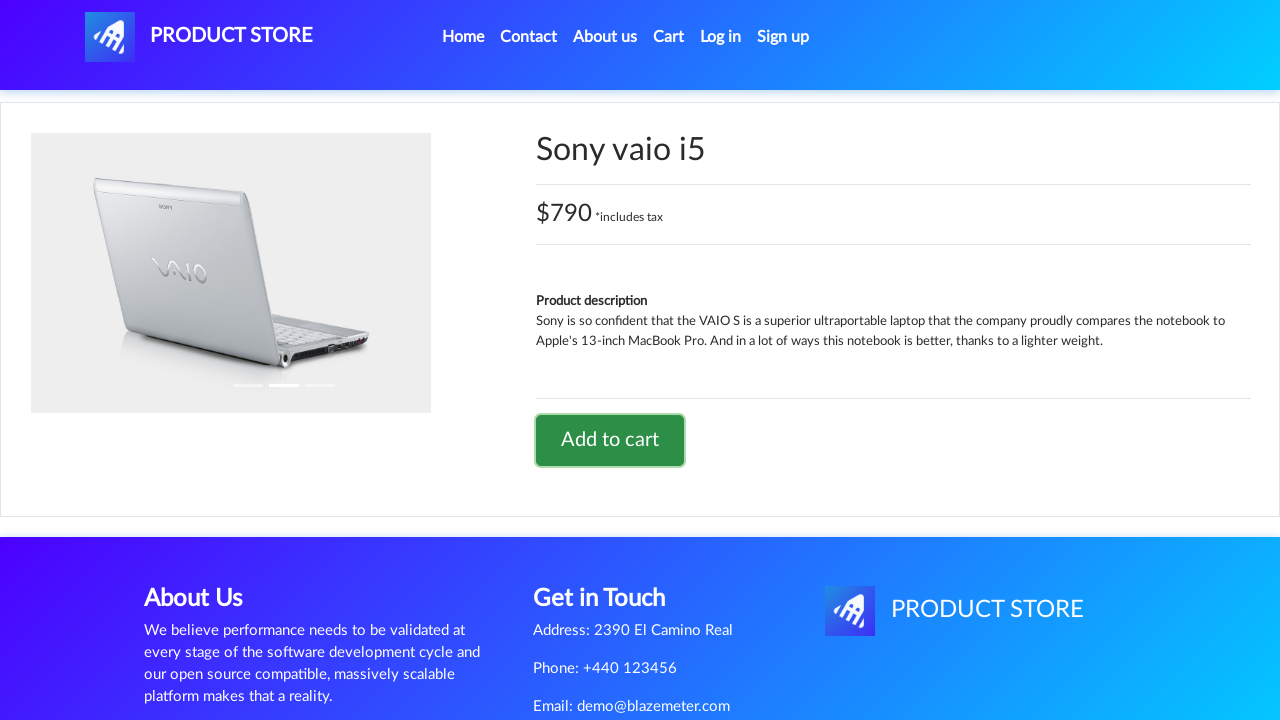

Waited 1 second for alert to process
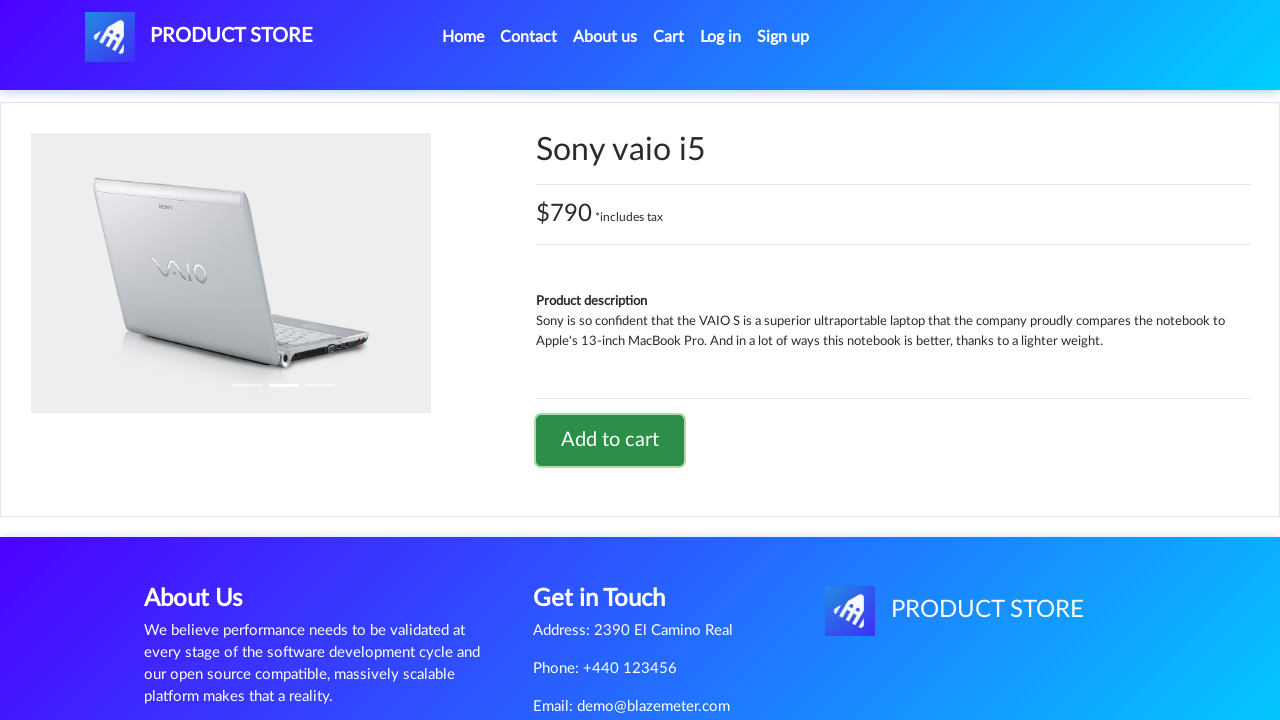

Clicked Cart button to navigate to cart at (669, 37) on #cartur
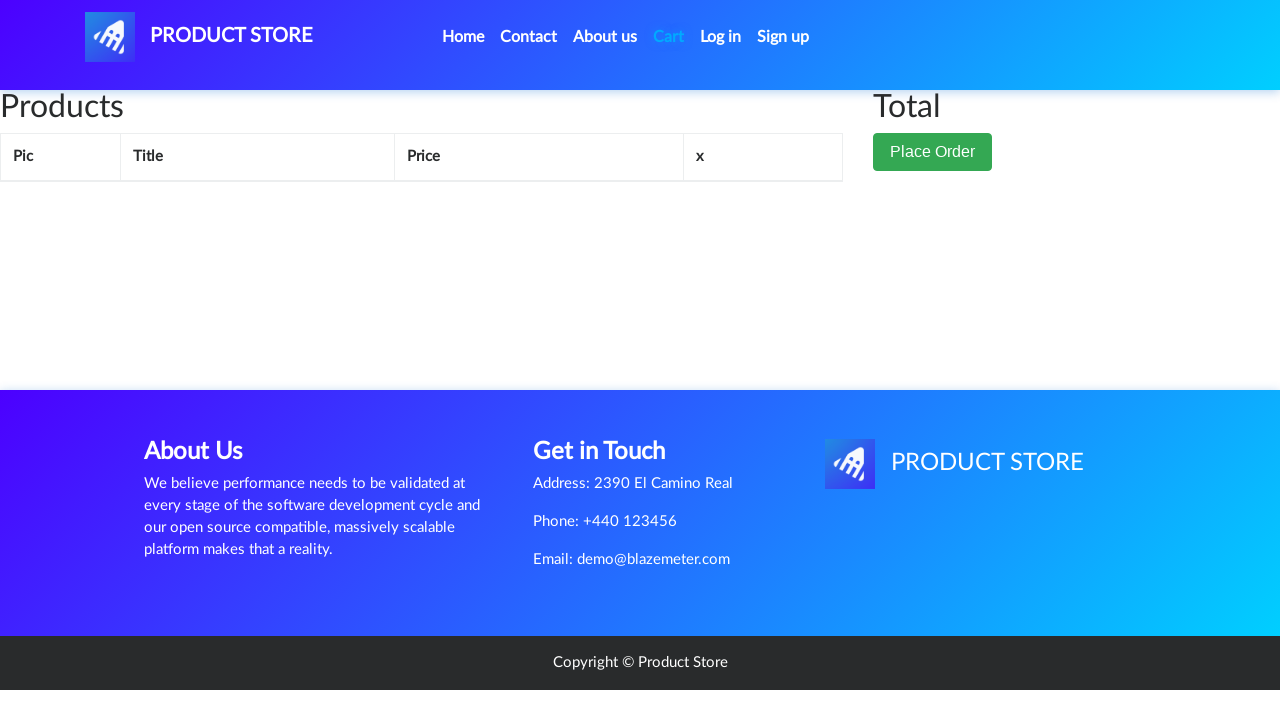

Cart page loaded with product items displayed
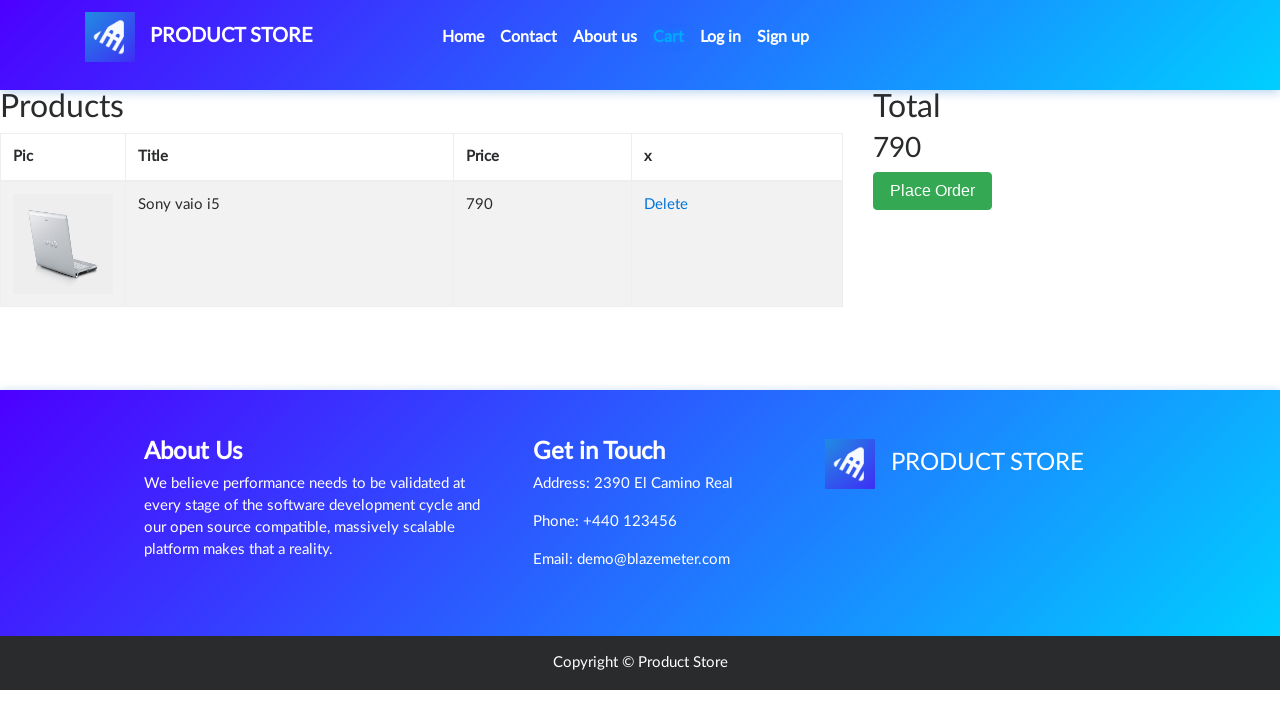

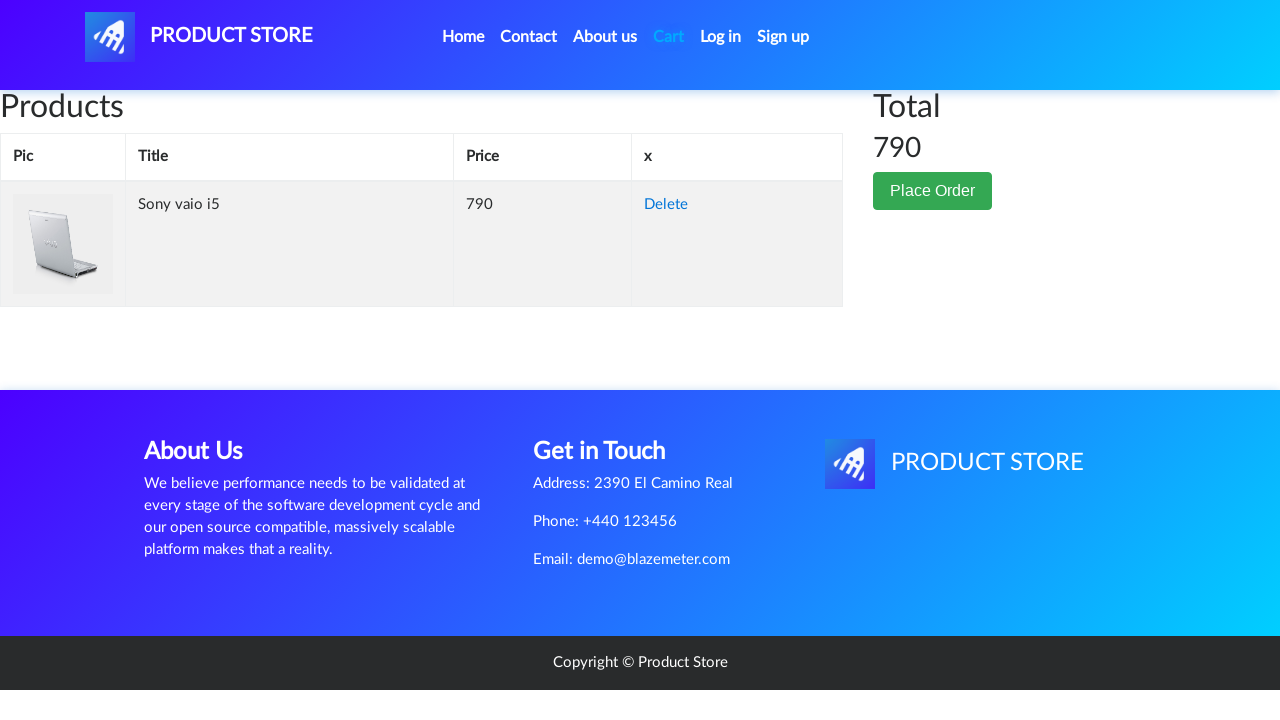